Solves a math problem on a form by calculating a mathematical expression, filling the answer, selecting checkboxes and radio buttons, then submitting the form

Starting URL: http://suninjuly.github.io/math.html

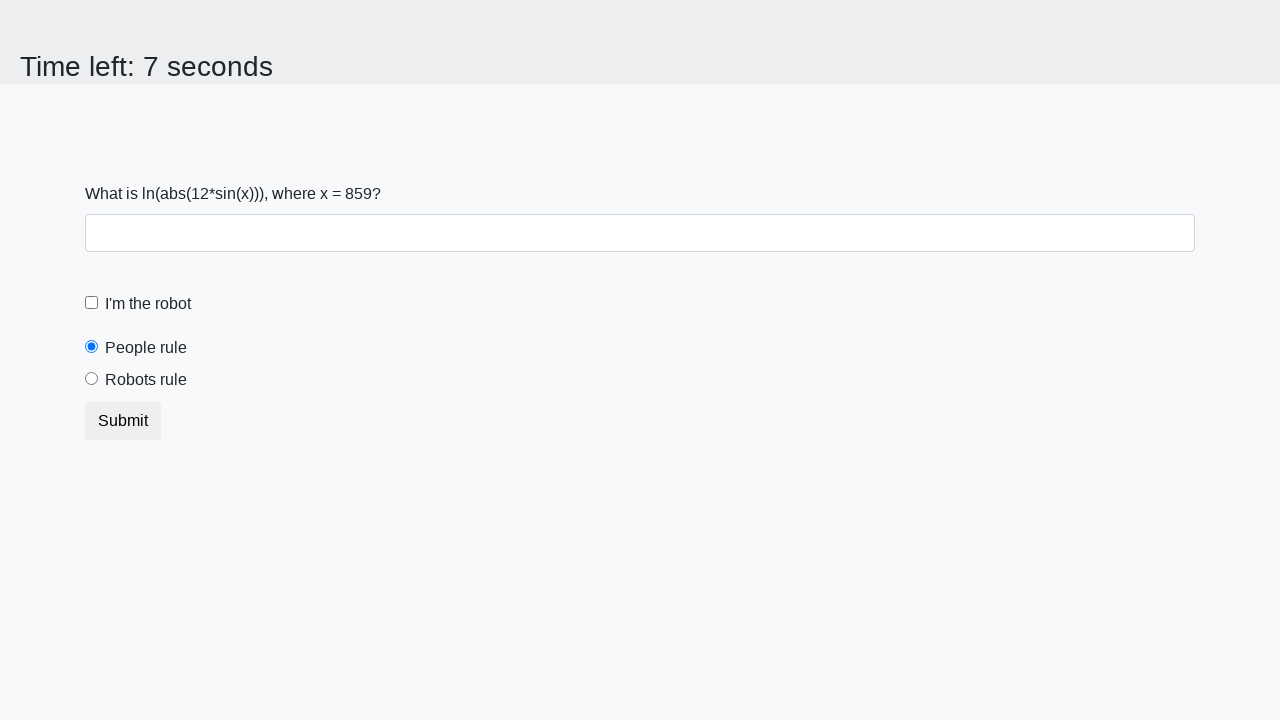

Located the input value element
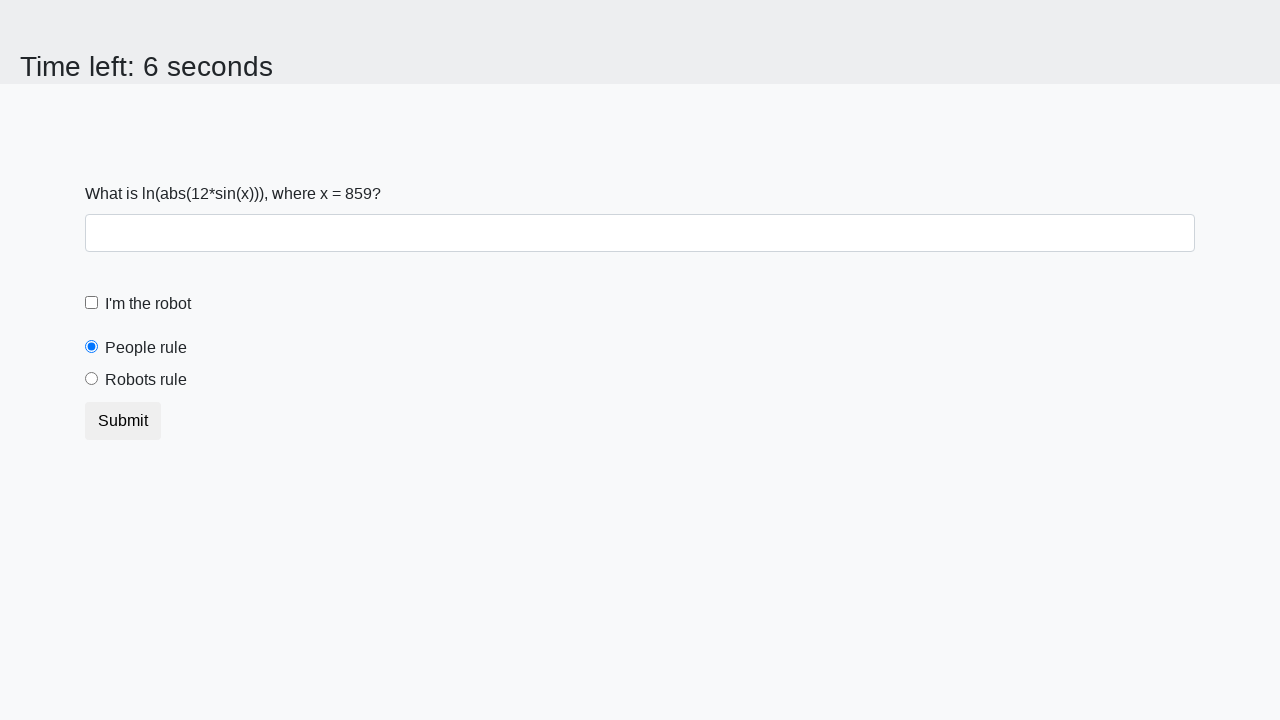

Retrieved the x value from the input element
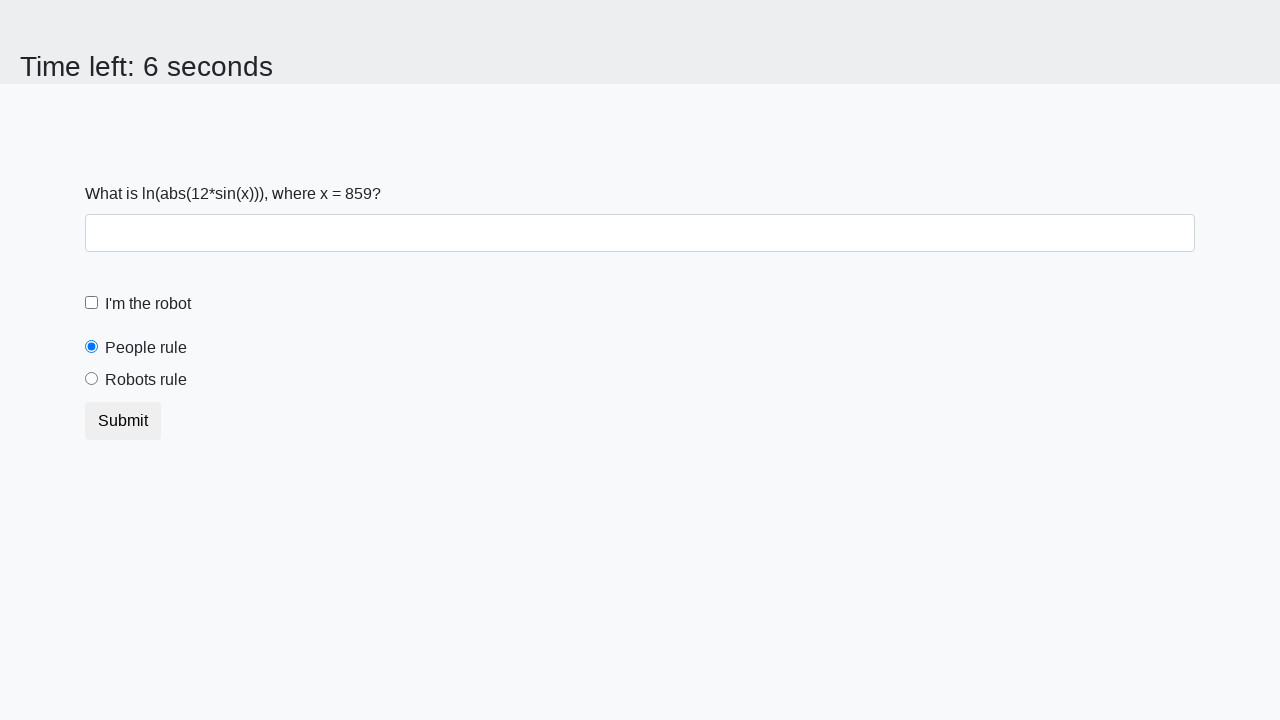

Calculated the mathematical expression: log(abs(12*sin(x)))
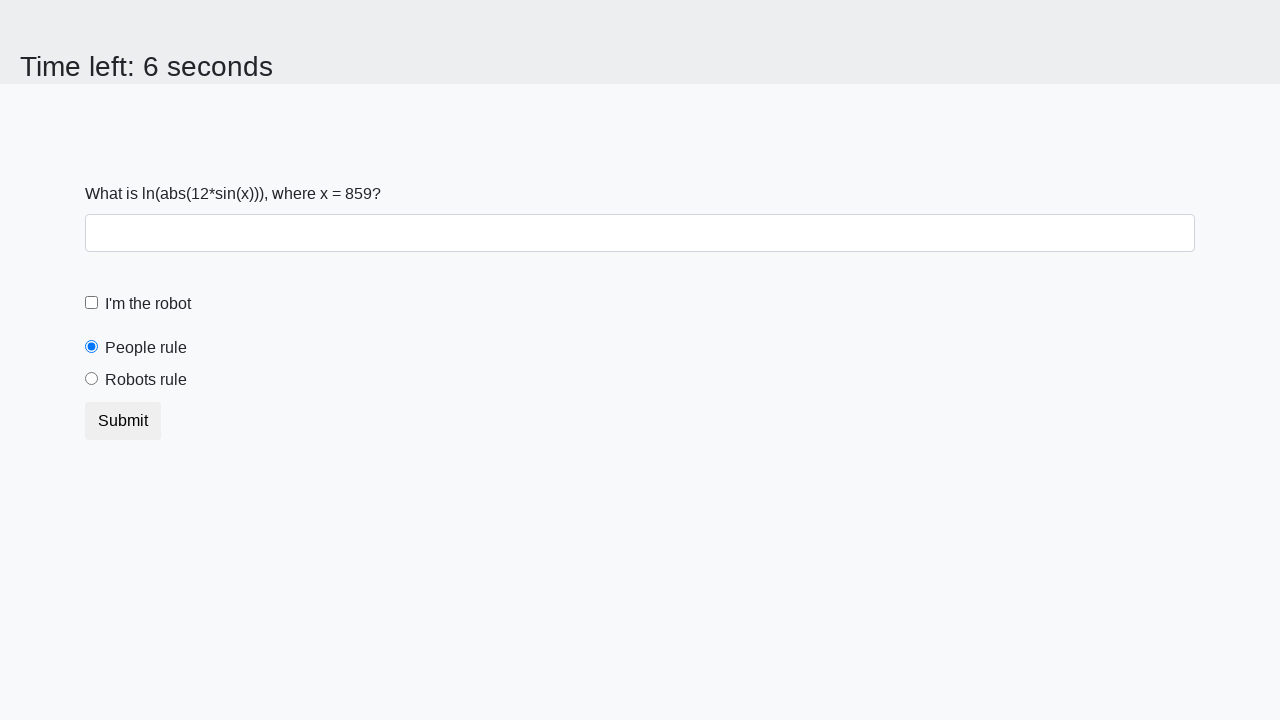

Filled the answer field with the calculated value on #answer
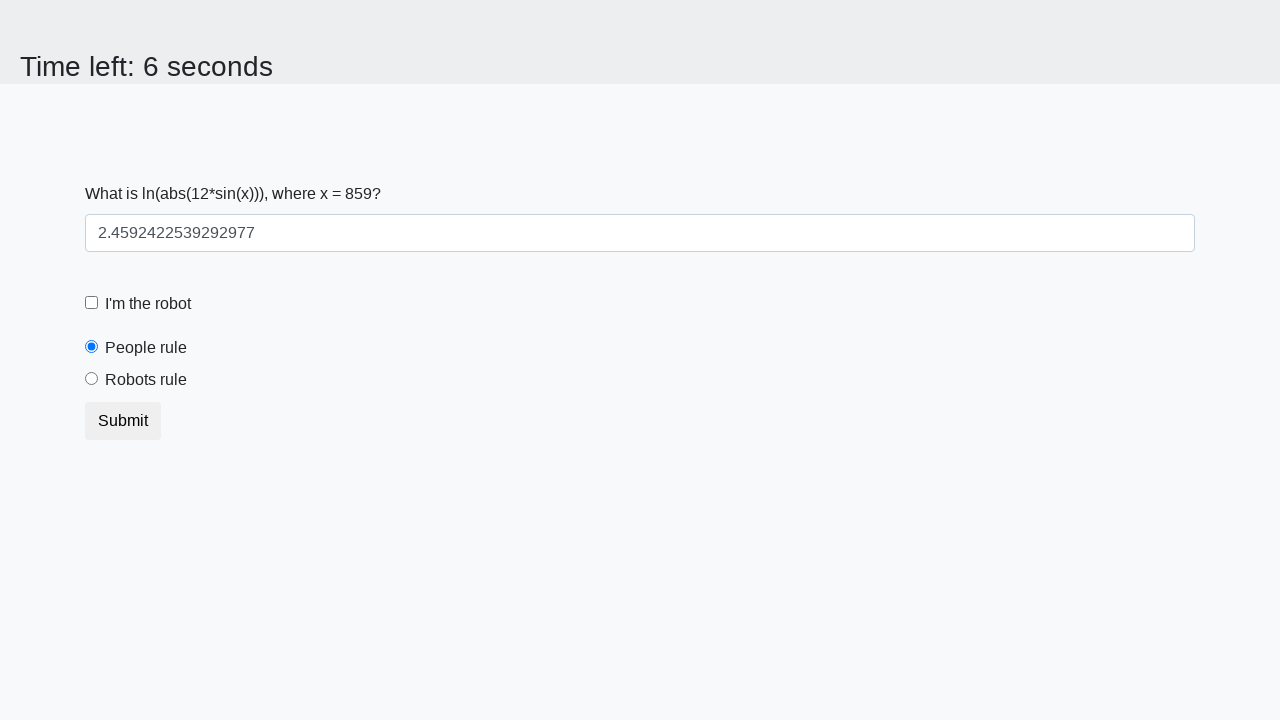

Clicked the robot checkbox at (92, 303) on #robotCheckbox
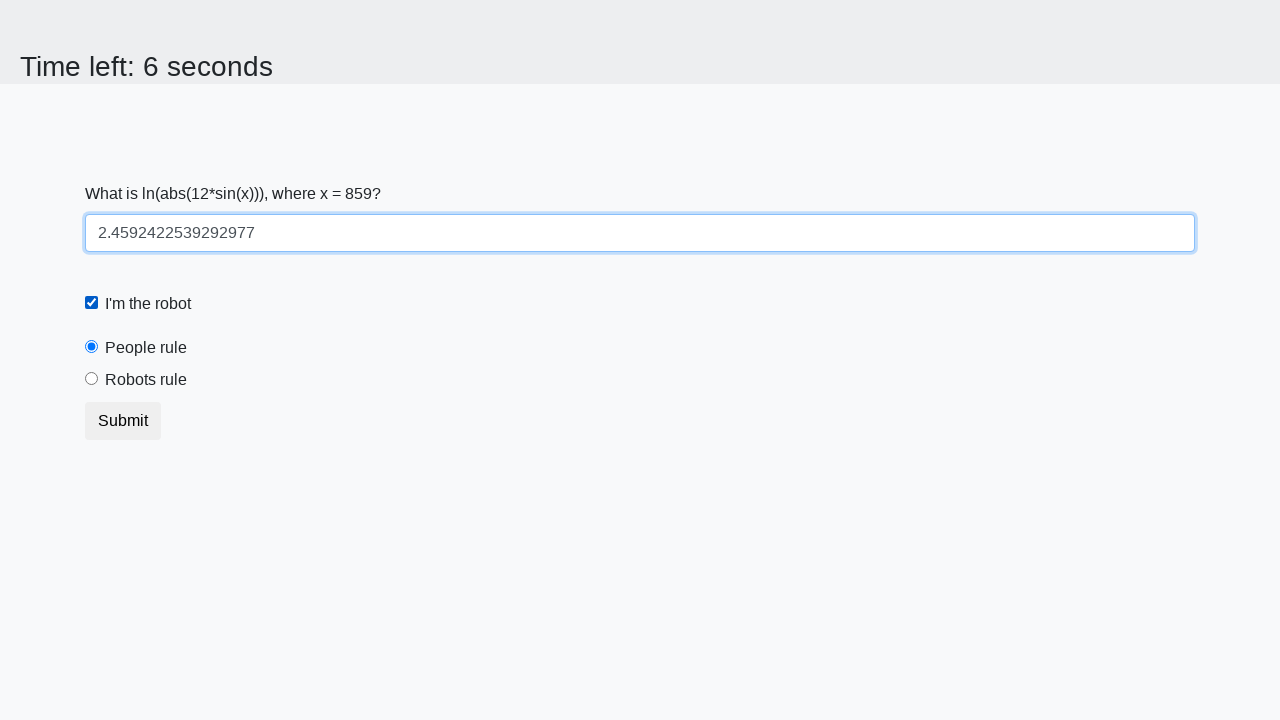

Clicked the robots rule radio button at (92, 379) on #robotsRule
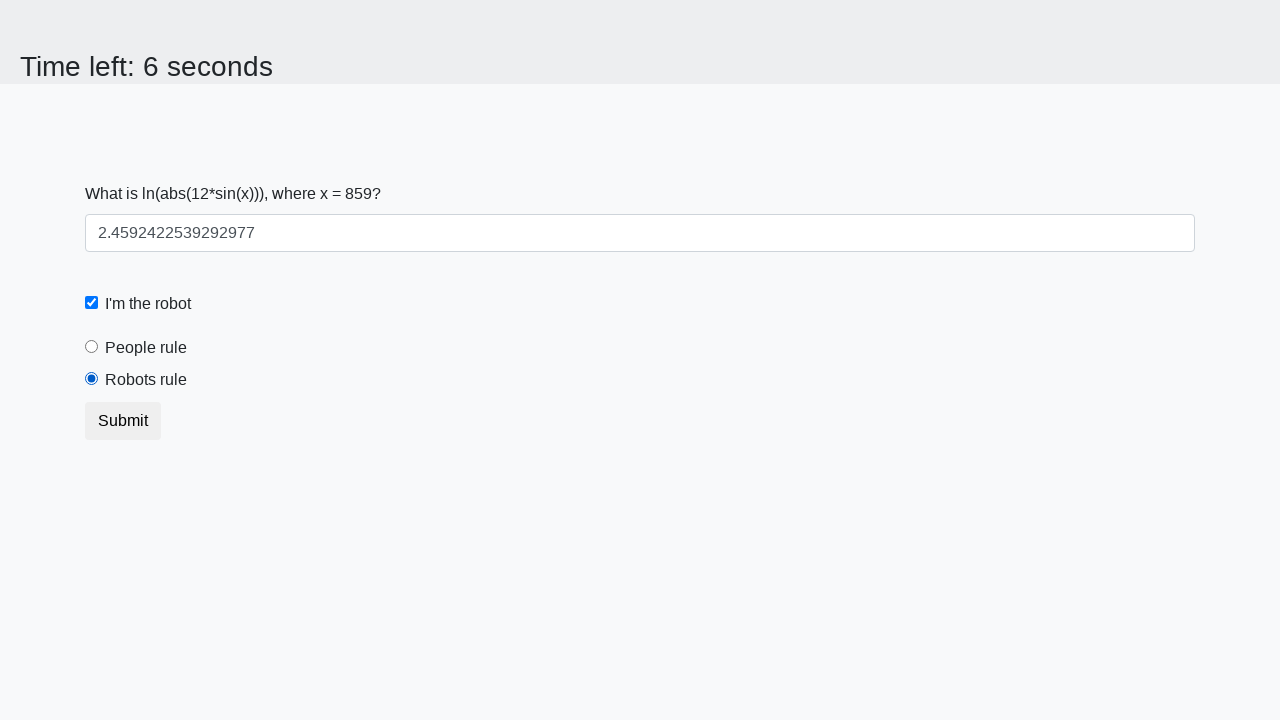

Clicked the submit button to submit the form at (123, 421) on .btn.btn-default
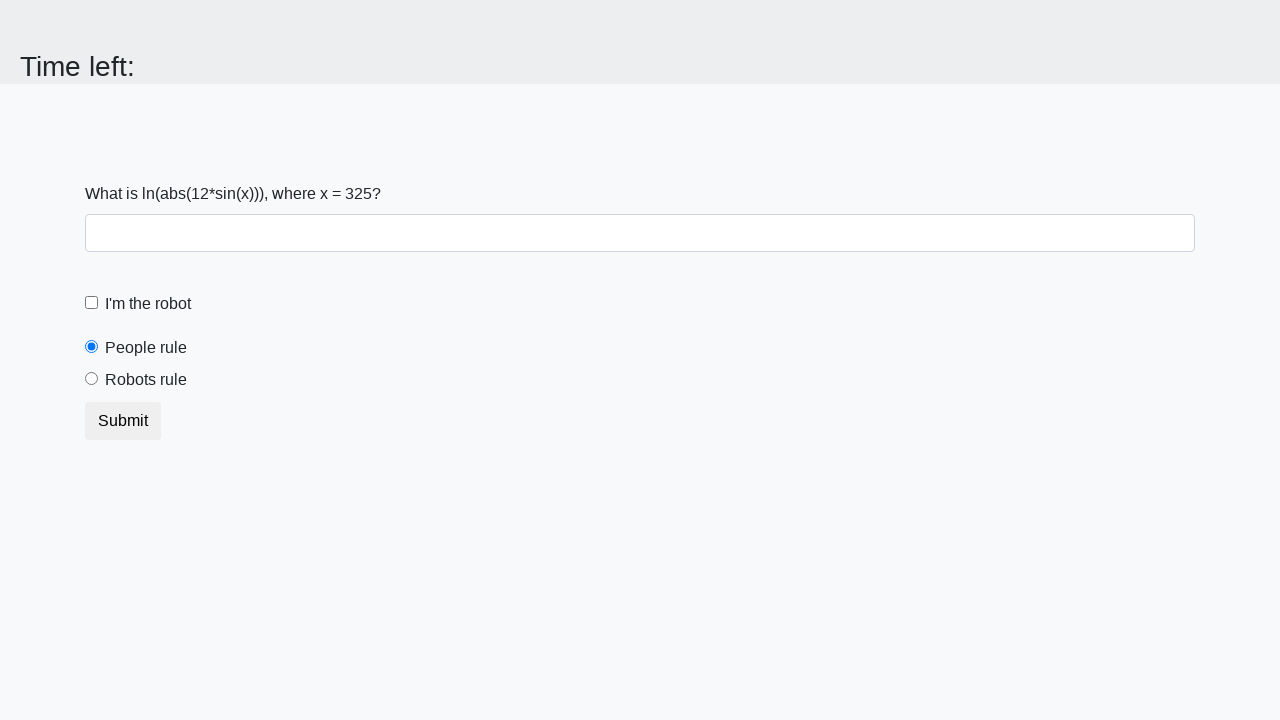

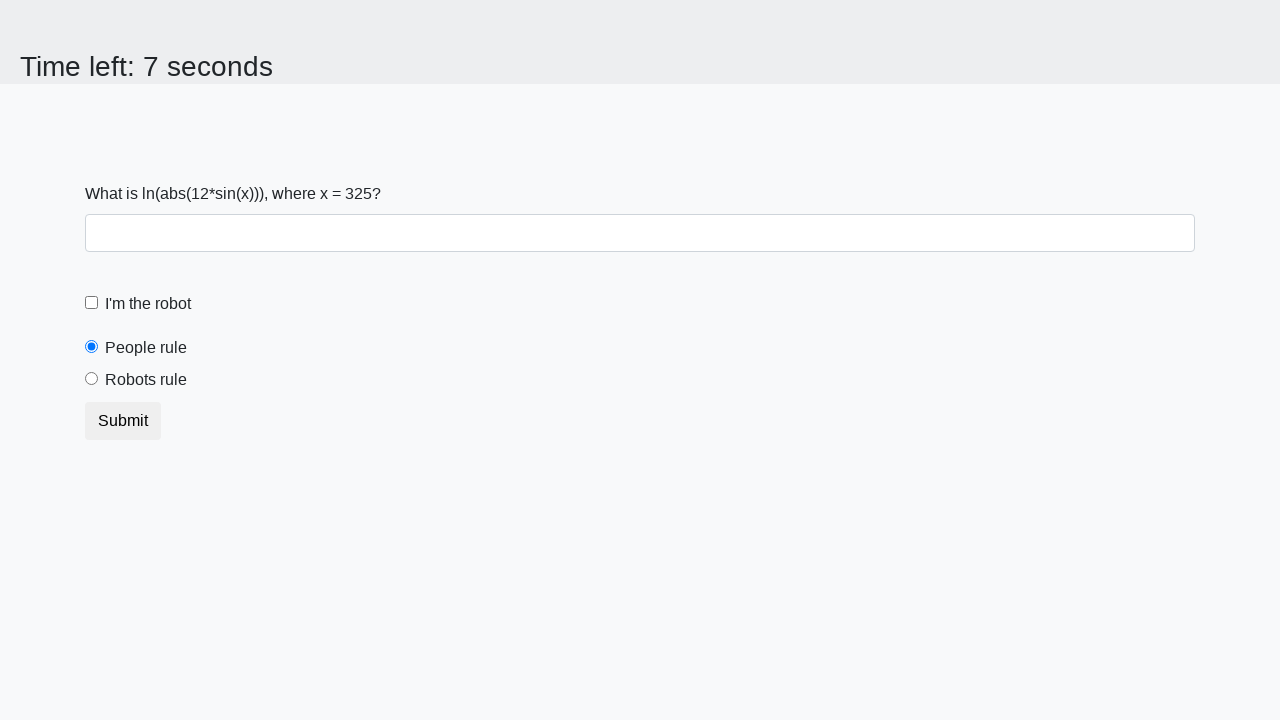